Tests multi-select dropdown functionality by selecting multiple language options from a custom dropdown menu

Starting URL: https://demo.automationtesting.in/Register.html

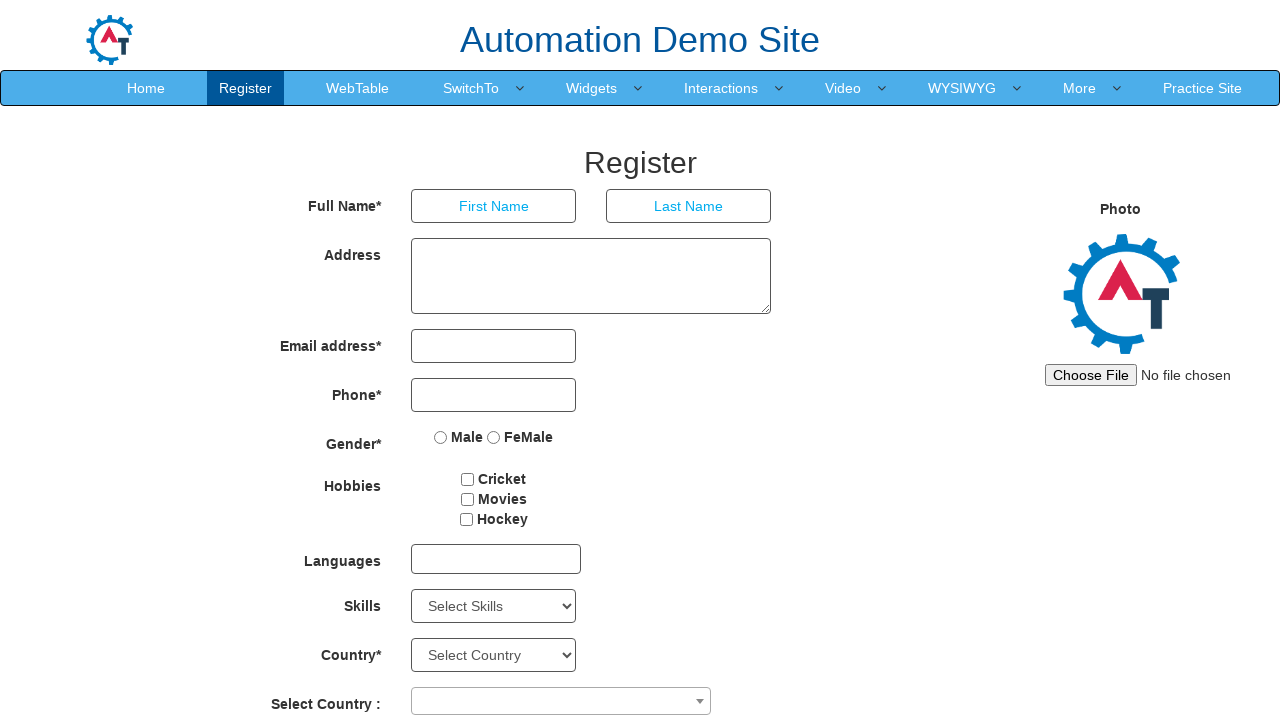

Clicked on multi-select dropdown to open it at (496, 559) on #msdd
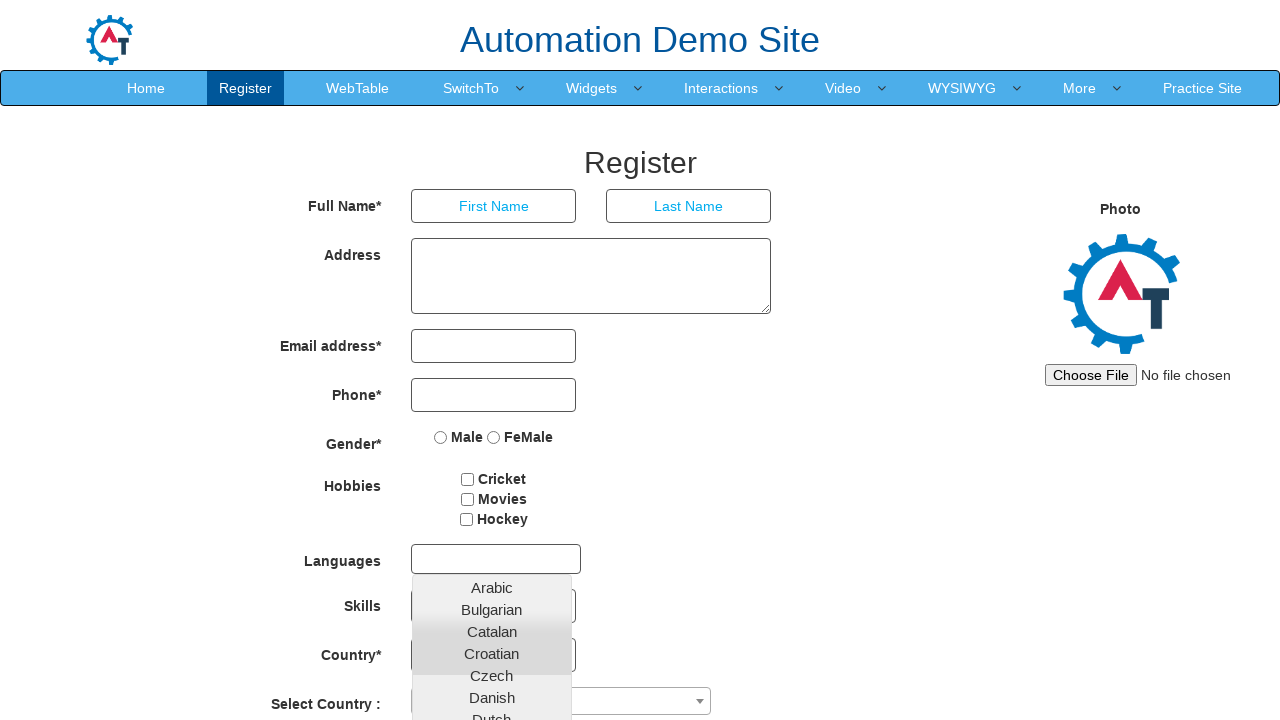

Retrieved all language options from dropdown
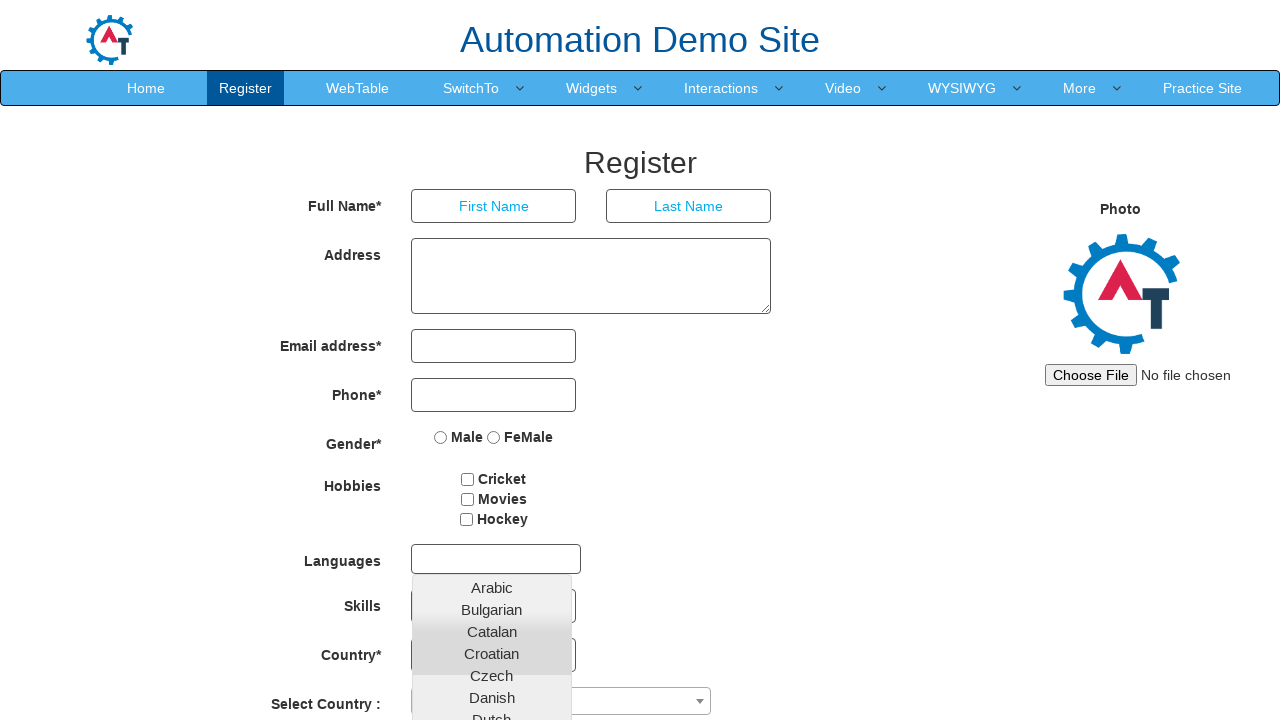

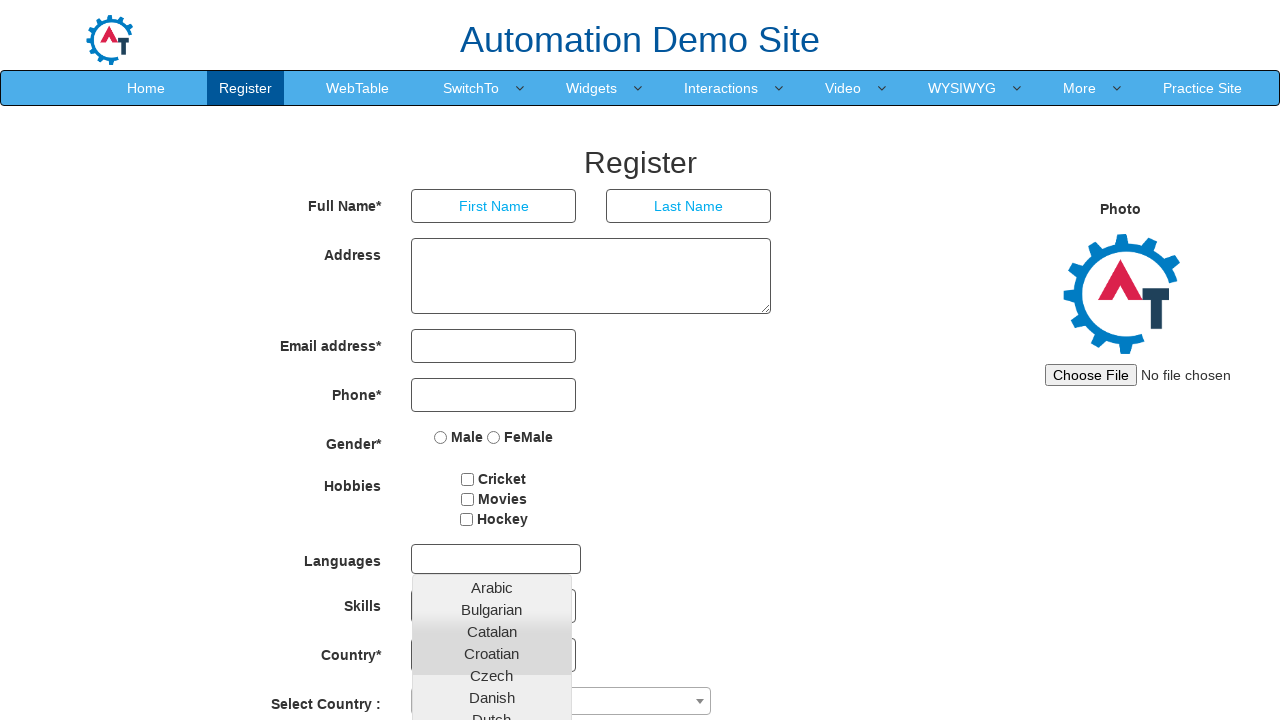